Tests checkbox functionality by checking and unchecking checkboxes

Starting URL: https://the-internet.herokuapp.com/

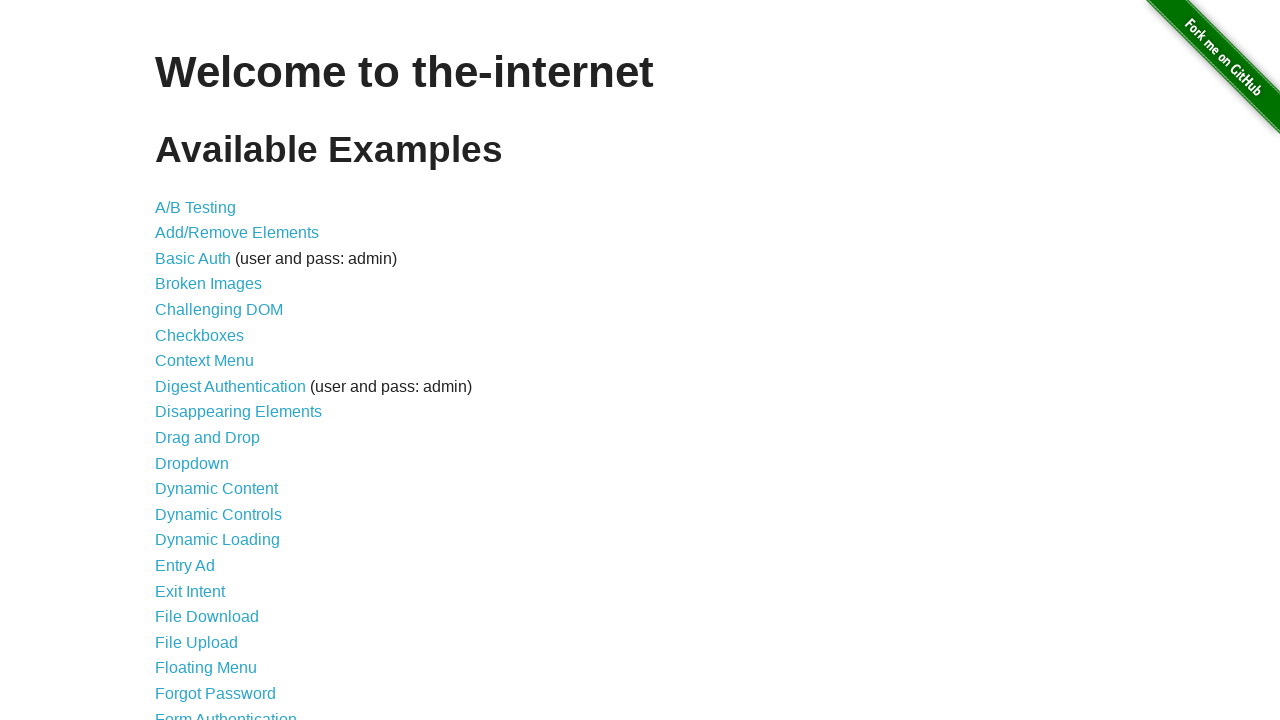

Clicked on Checkboxes link at (200, 335) on text=Checkboxes
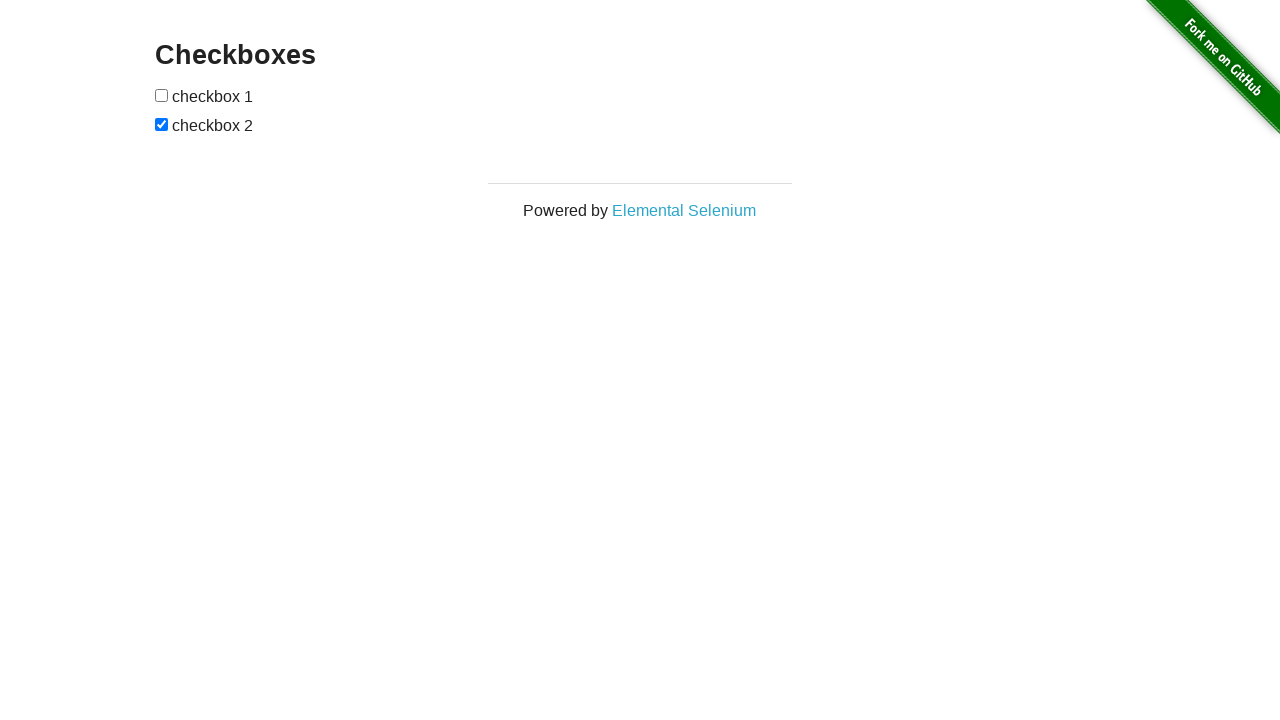

Checkboxes loaded
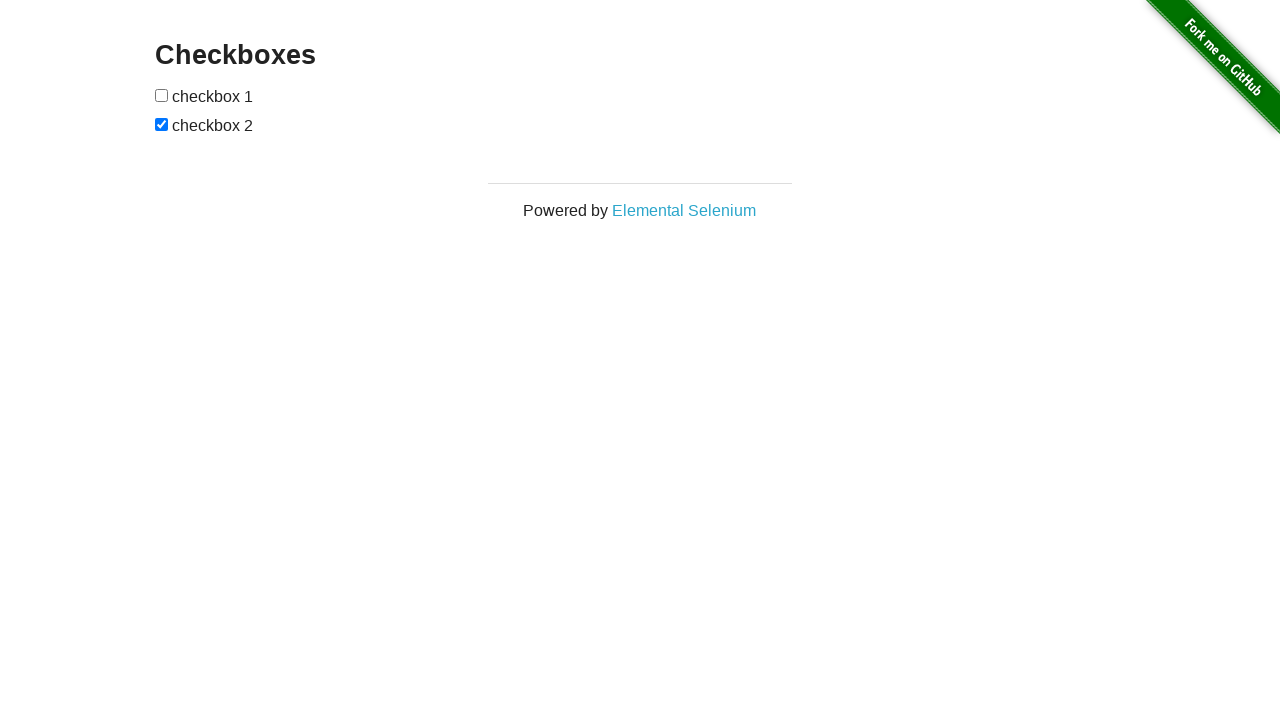

Checked the first checkbox at (162, 95) on input[type='checkbox'] >> nth=0
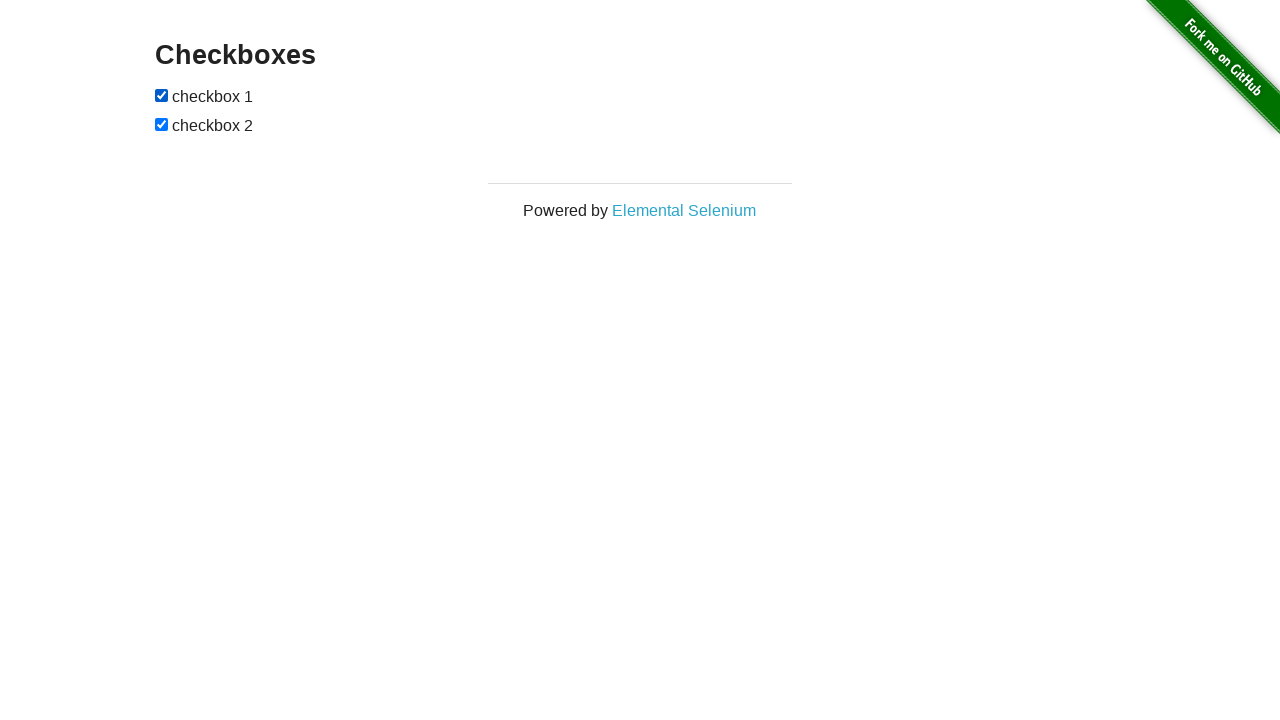

Verified that the second checkbox is checked
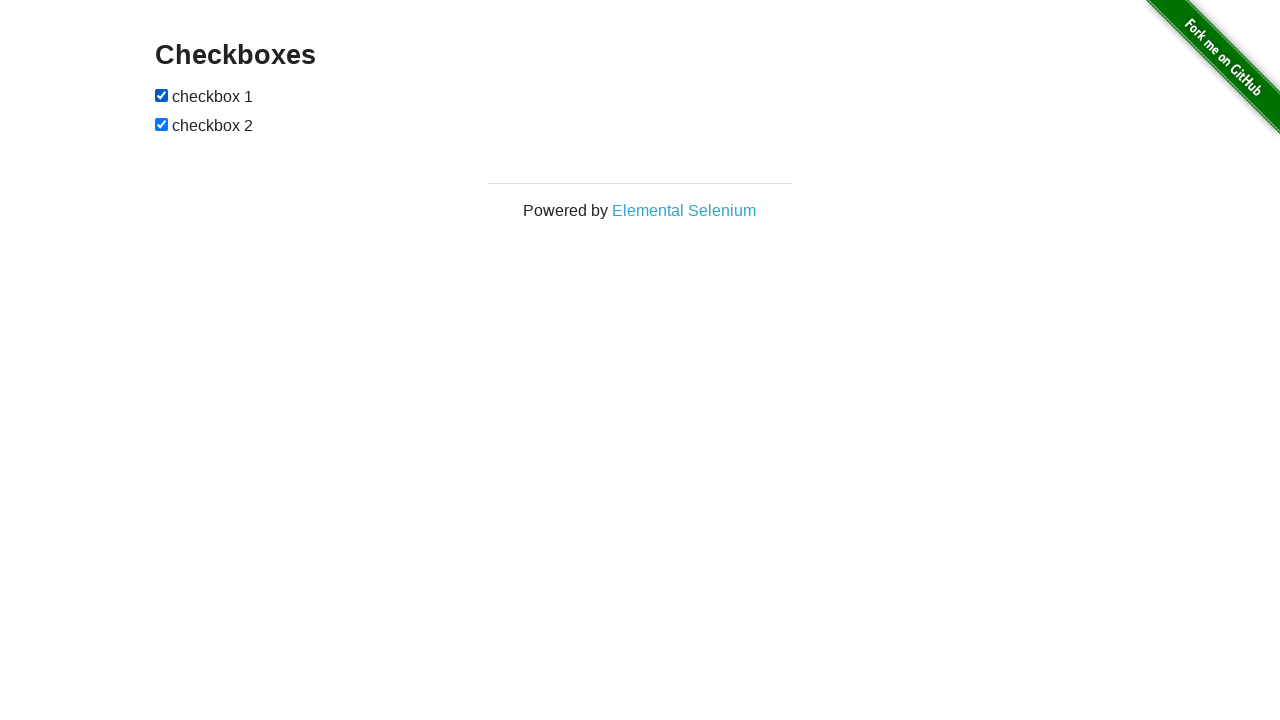

Unchecked the second checkbox at (162, 124) on input[type='checkbox'] >> nth=1
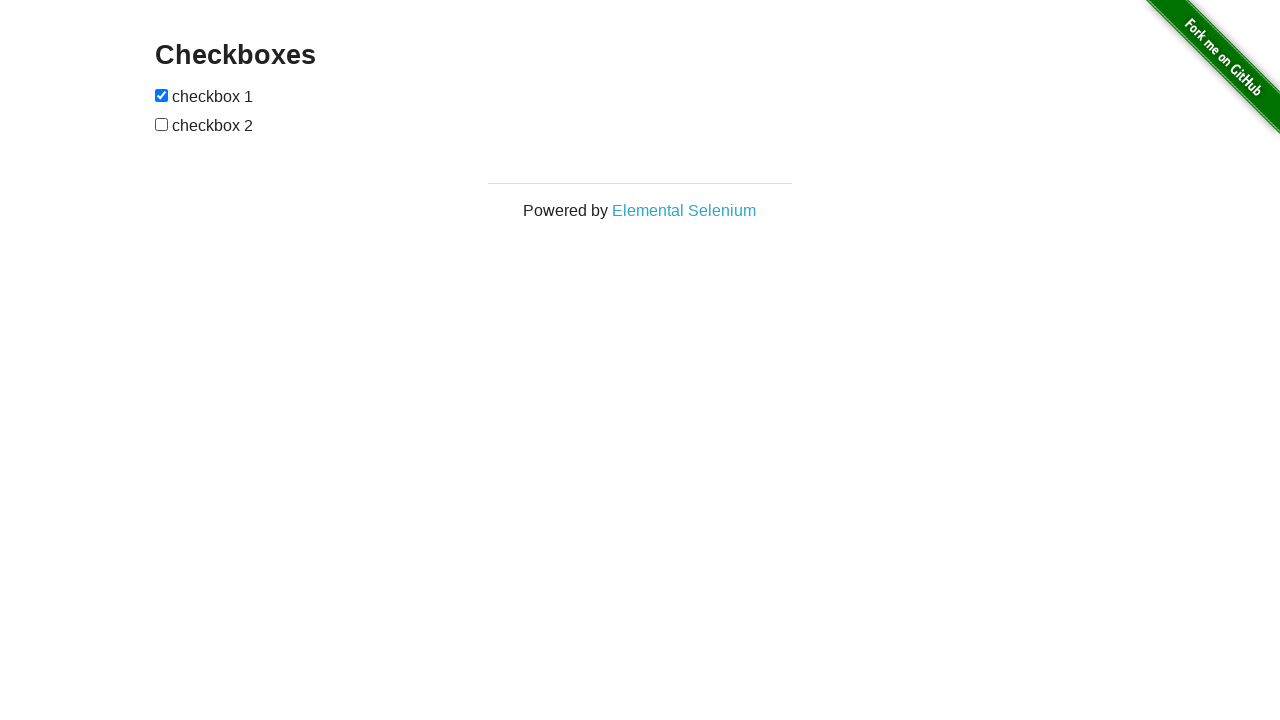

Verified that the second checkbox is unchecked
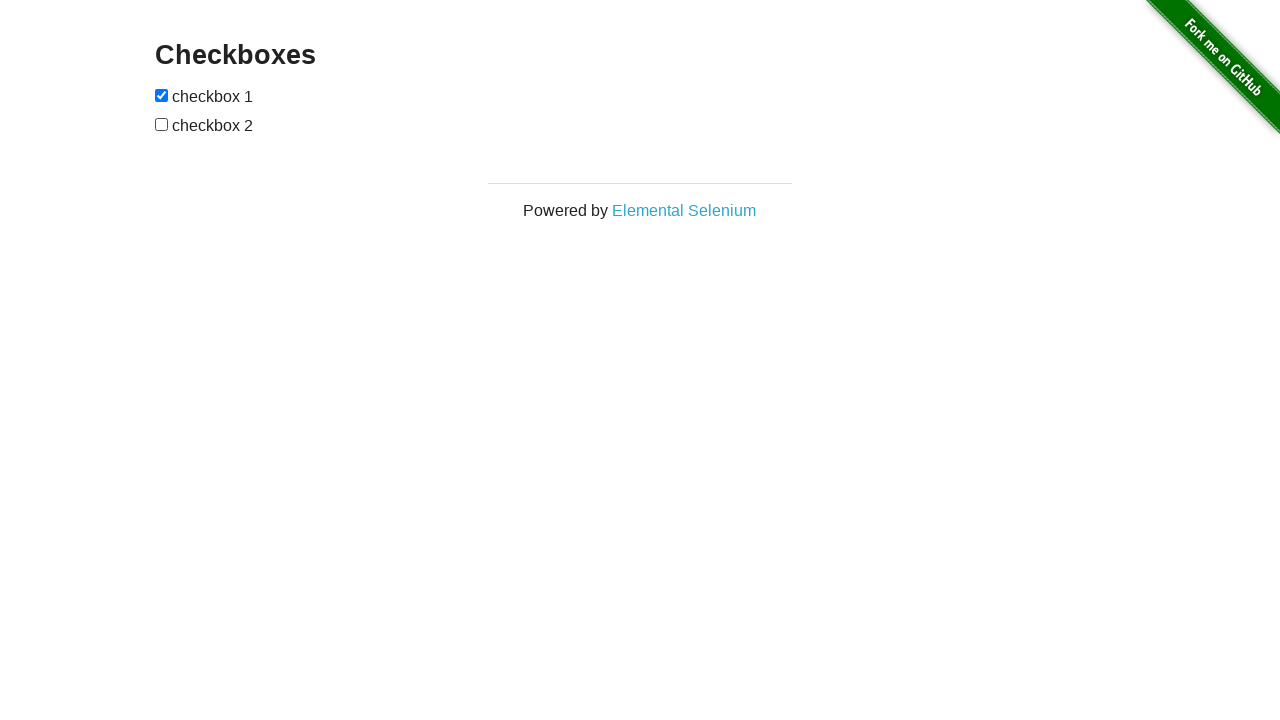

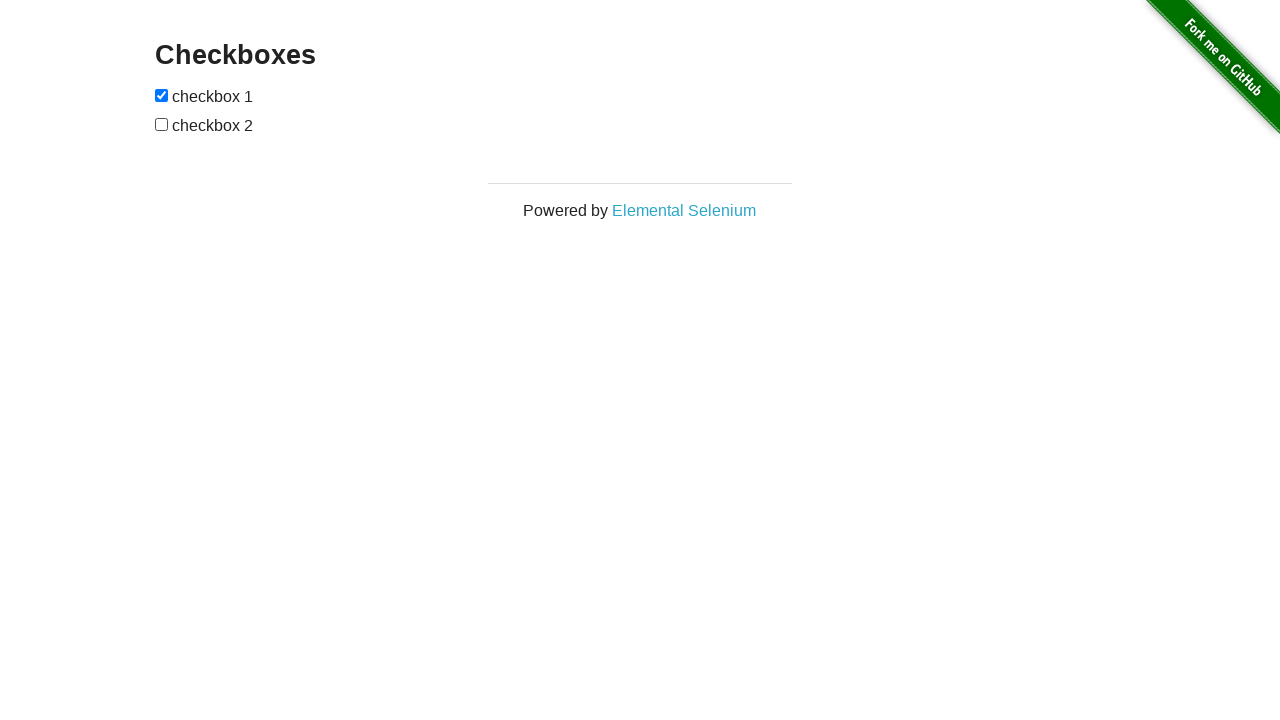